Tests window switching functionality by clicking a Help link that opens a new window, then switching to that new window and verifying the page loaded.

Starting URL: https://www.gmail.com/

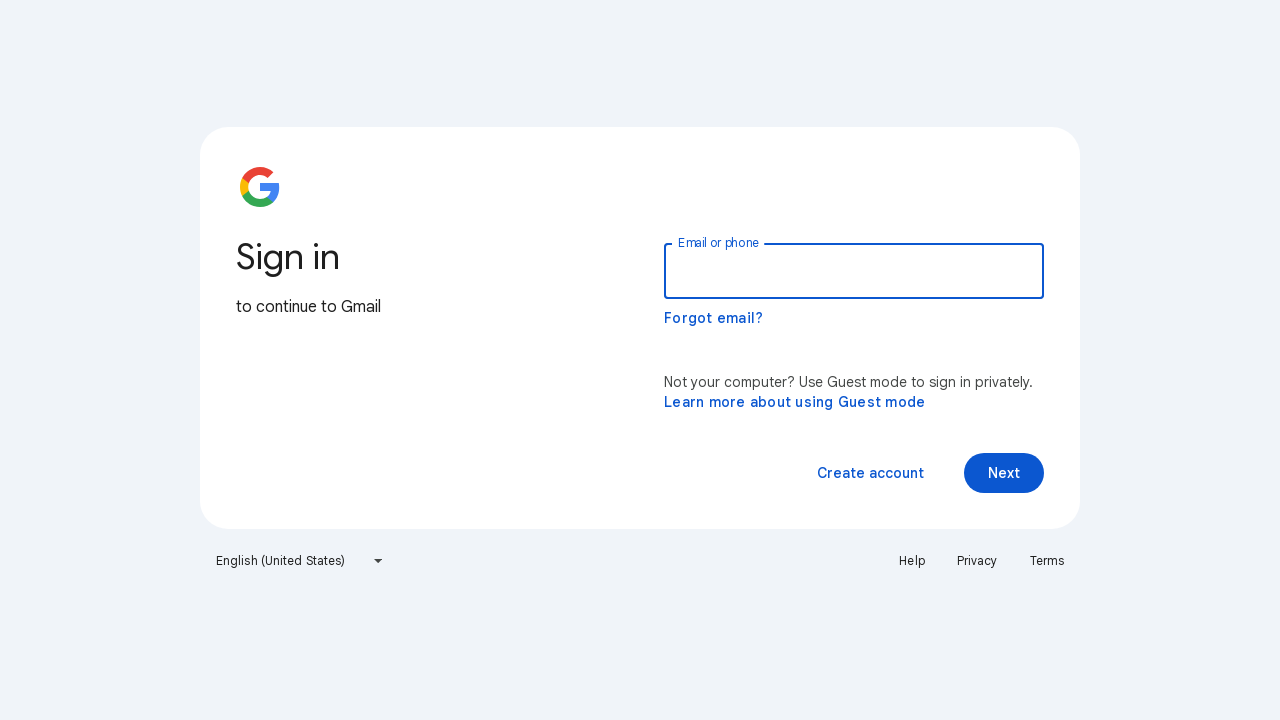

Clicked Help link to open new window at (912, 561) on text=Help
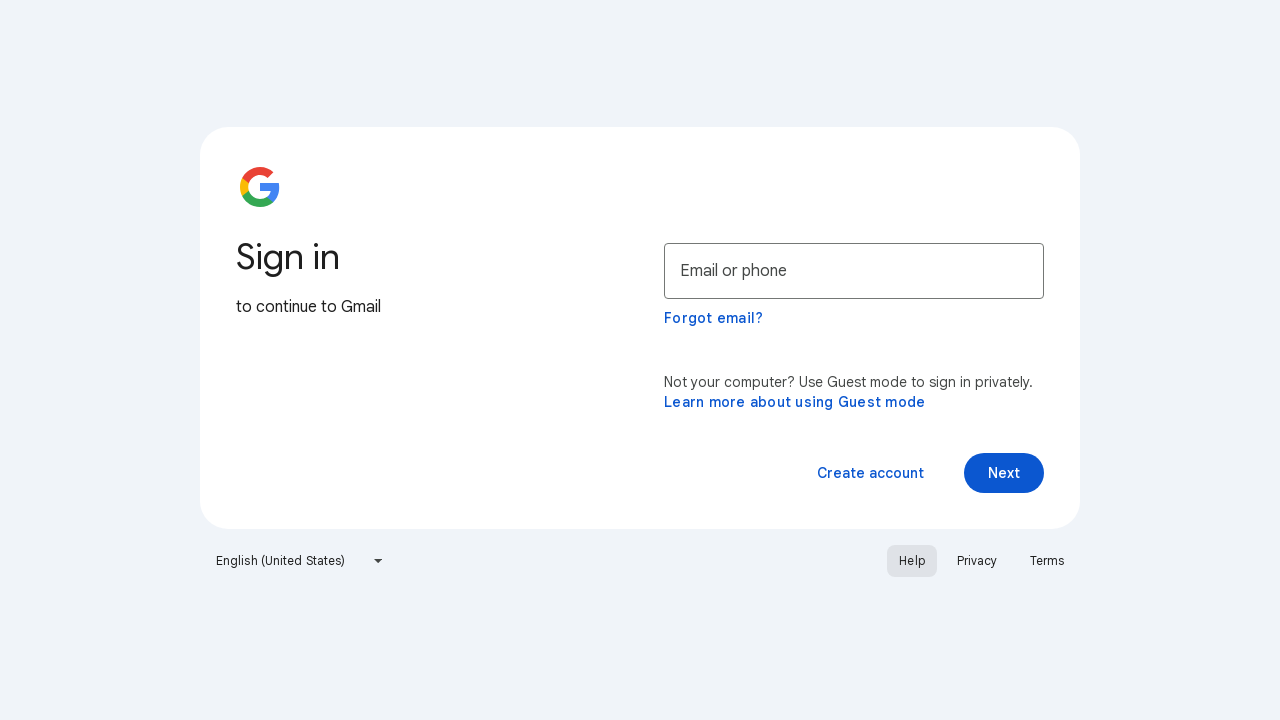

Captured new window/tab that was opened
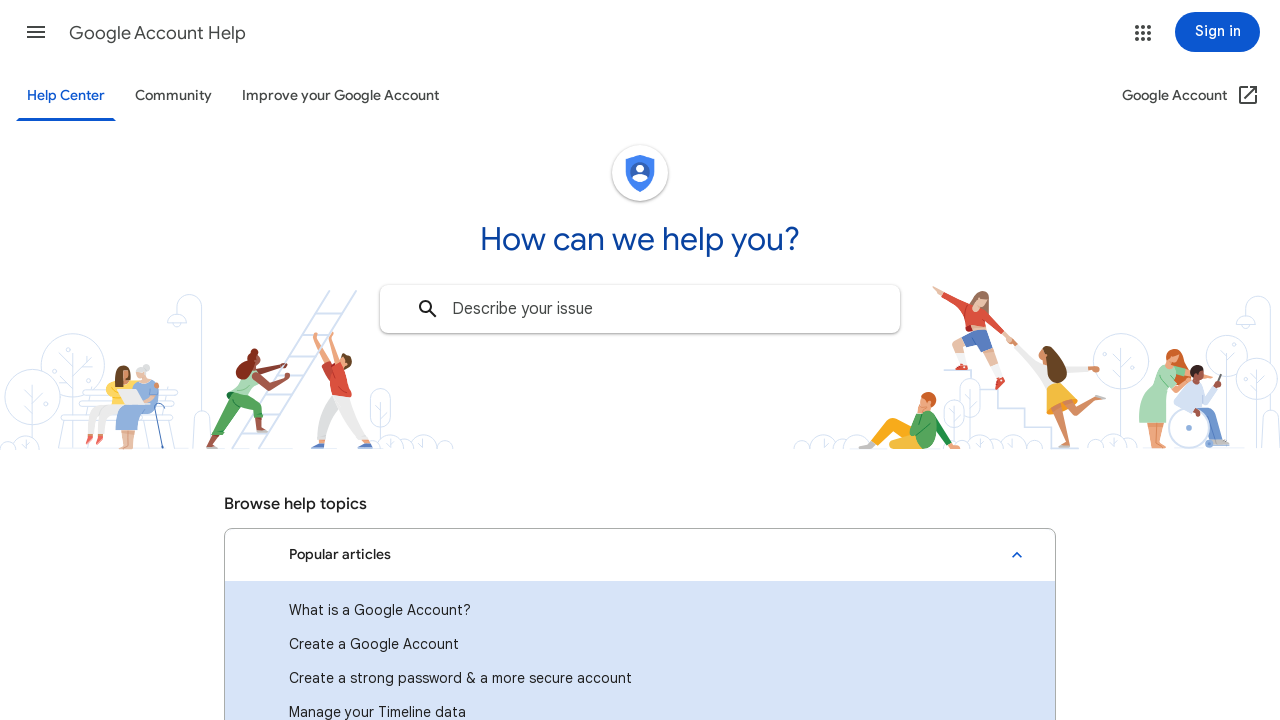

New page loaded successfully
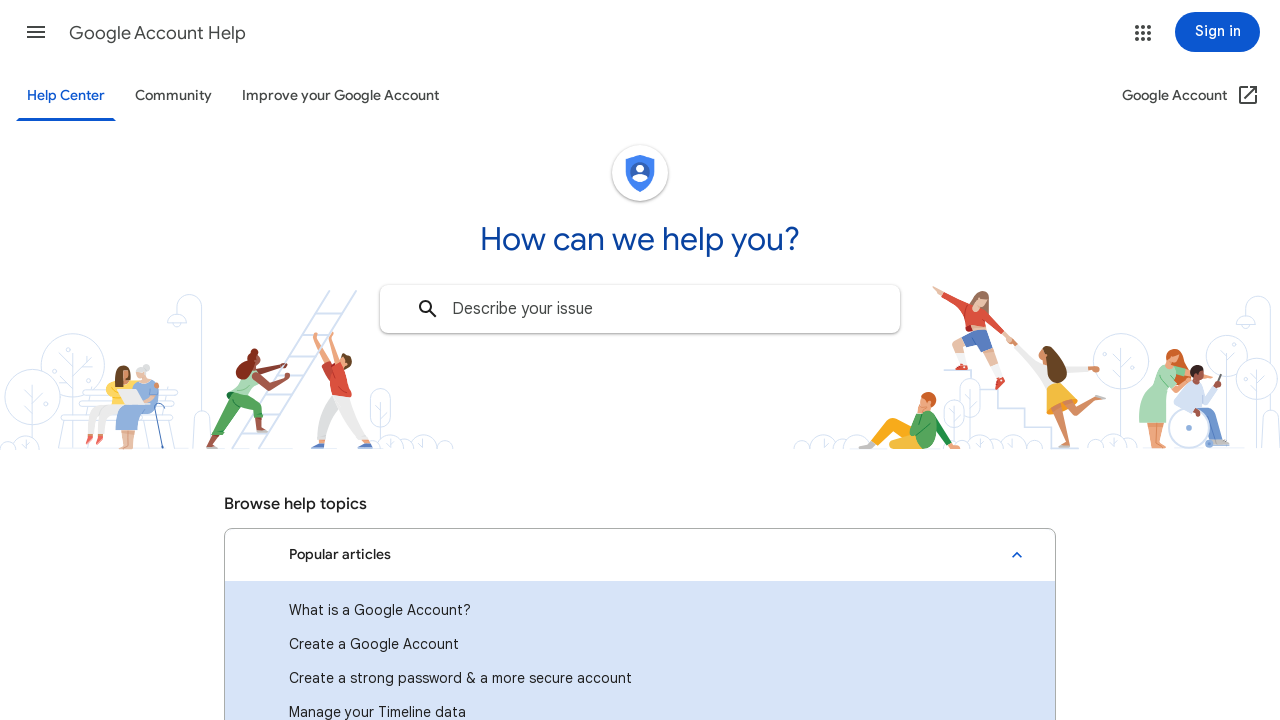

Verified new page title
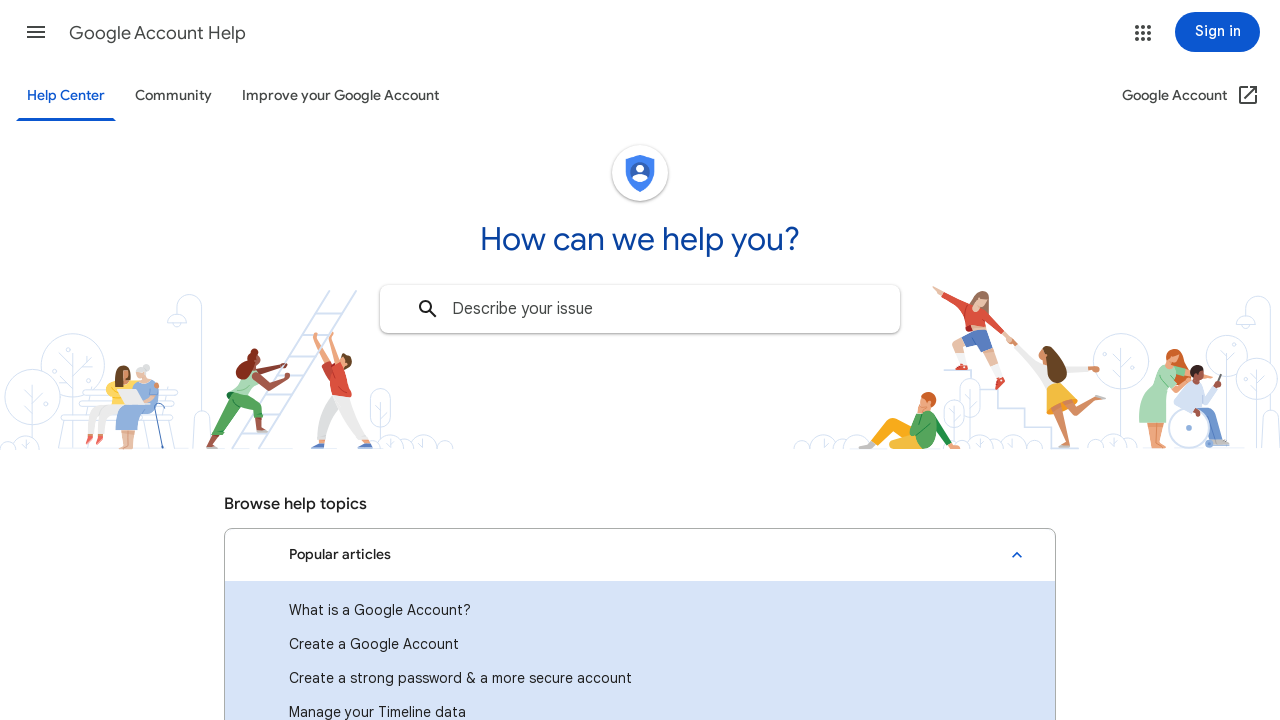

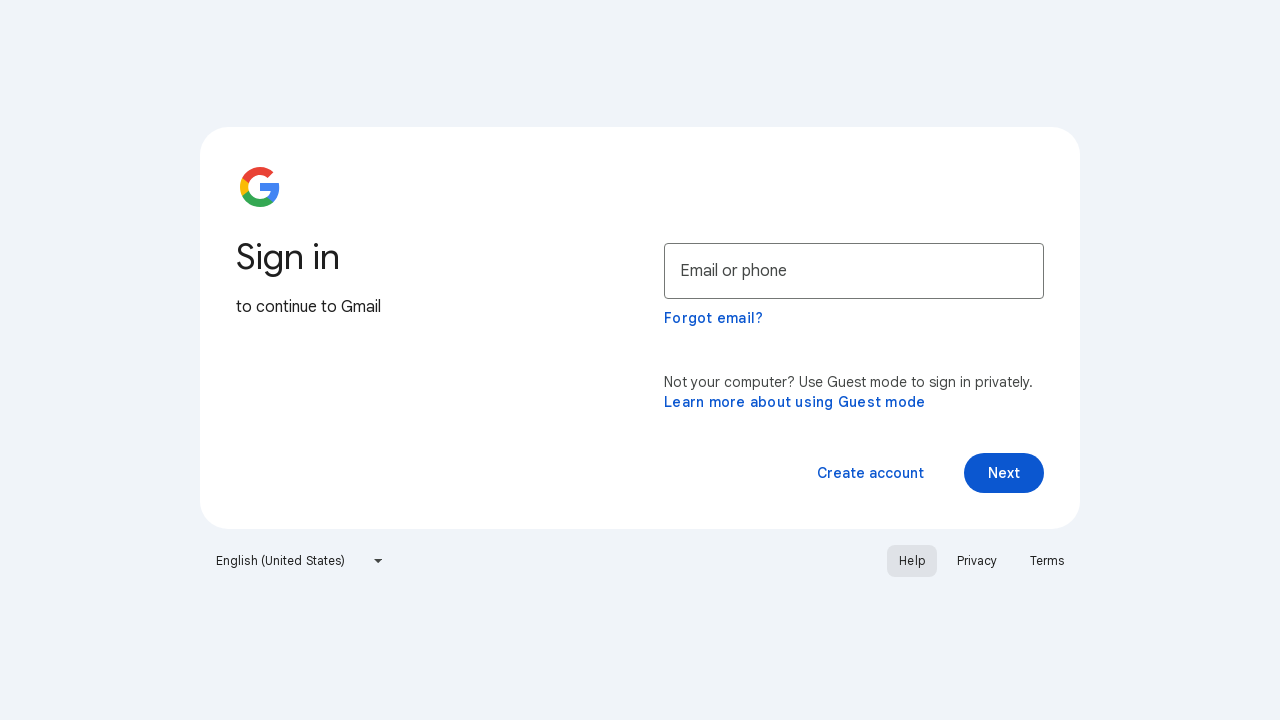